Tests double-click functionality by navigating to dropdown menu page and double-clicking on a dropdown element

Starting URL: https://bonigarcia.dev/selenium-webdriver-java/

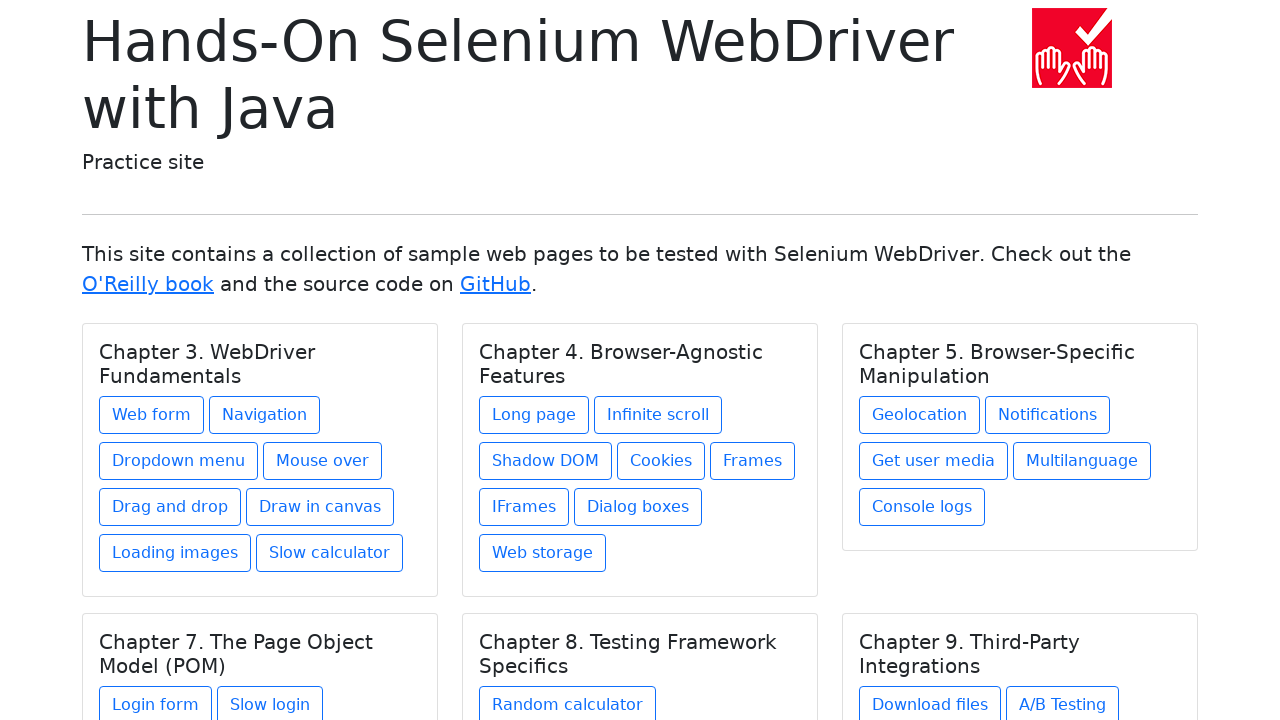

Navigated to starting URL
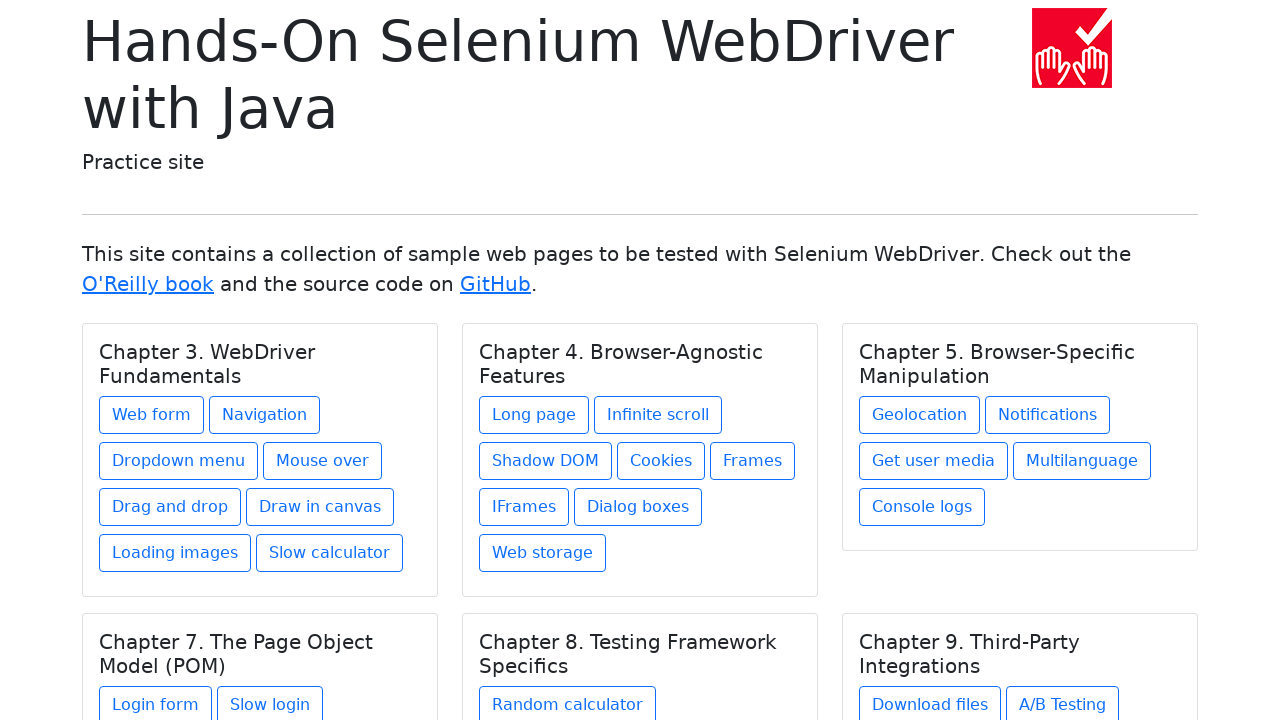

Clicked on 'Dropdown menu' link to navigate to dropdown menu page at (178, 461) on text='Dropdown menu'
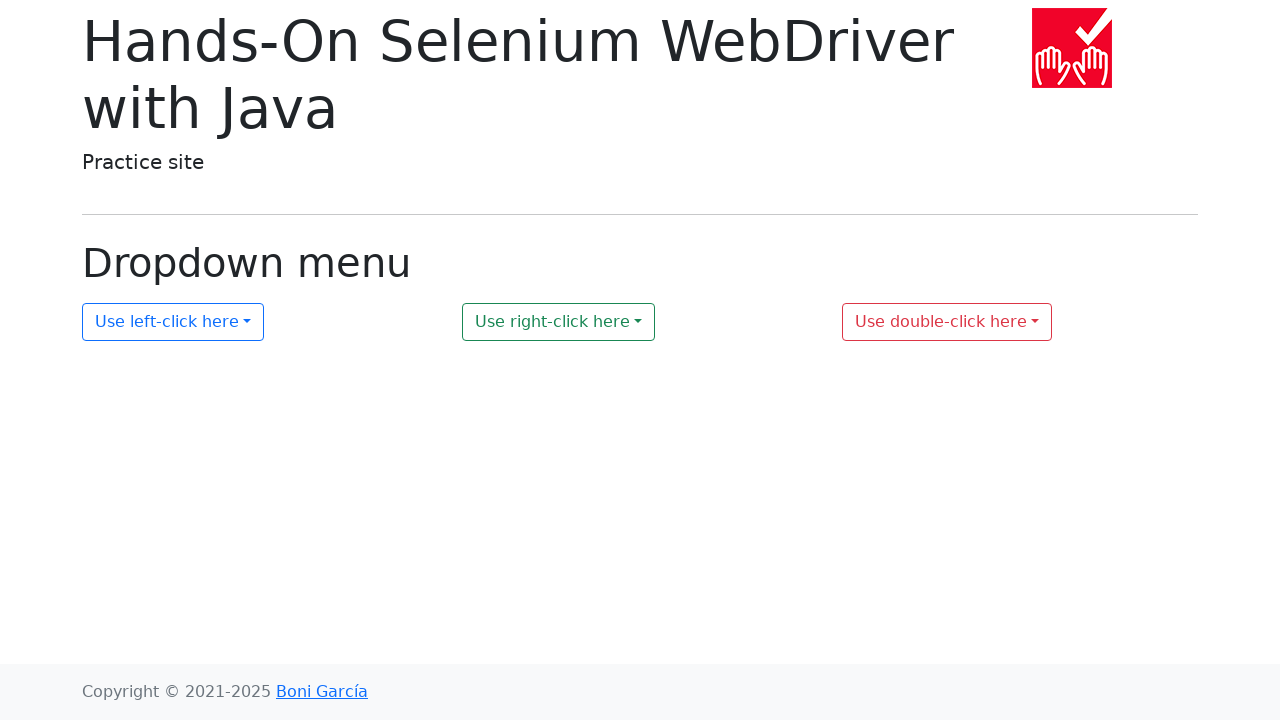

Double-clicked on dropdown element with id 'my-dropdown-3' at (947, 322) on #my-dropdown-3
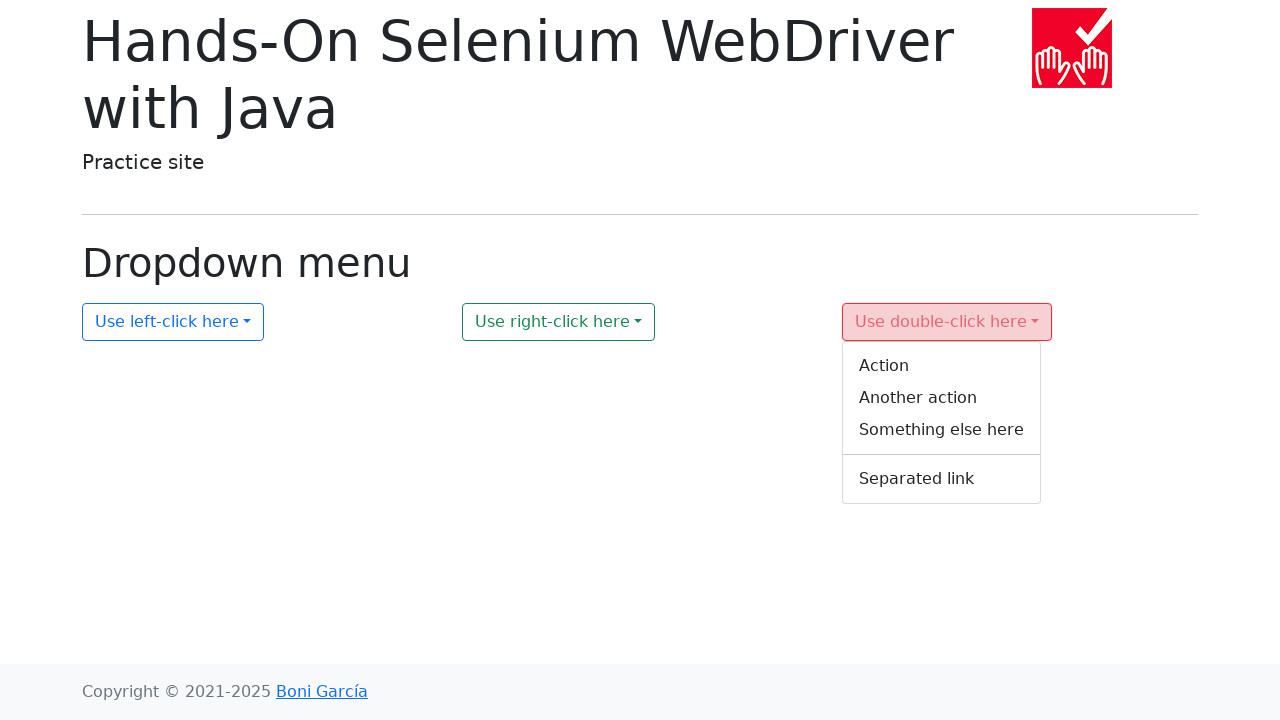

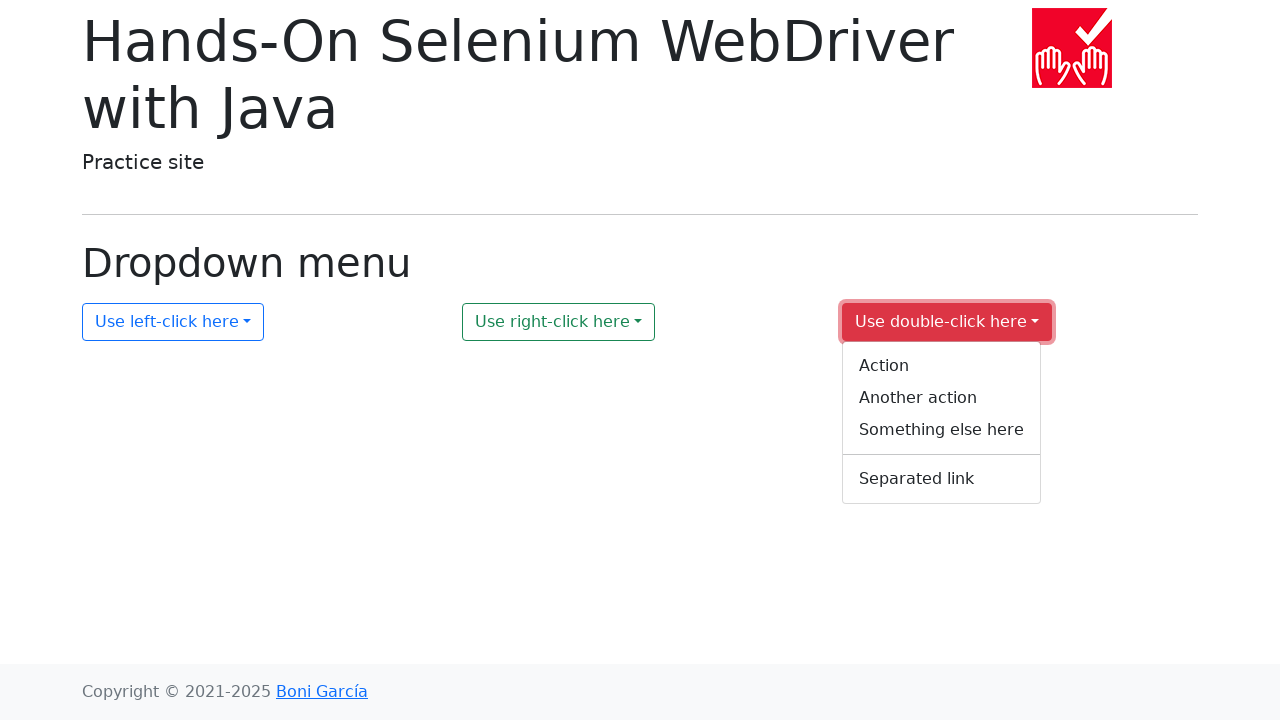